Tests popup and dialog validations by checking element visibility, hiding elements via button click, accepting confirmation dialogs, and hovering over elements on the page.

Starting URL: https://rahulshettyacademy.com/AutomationPractice/

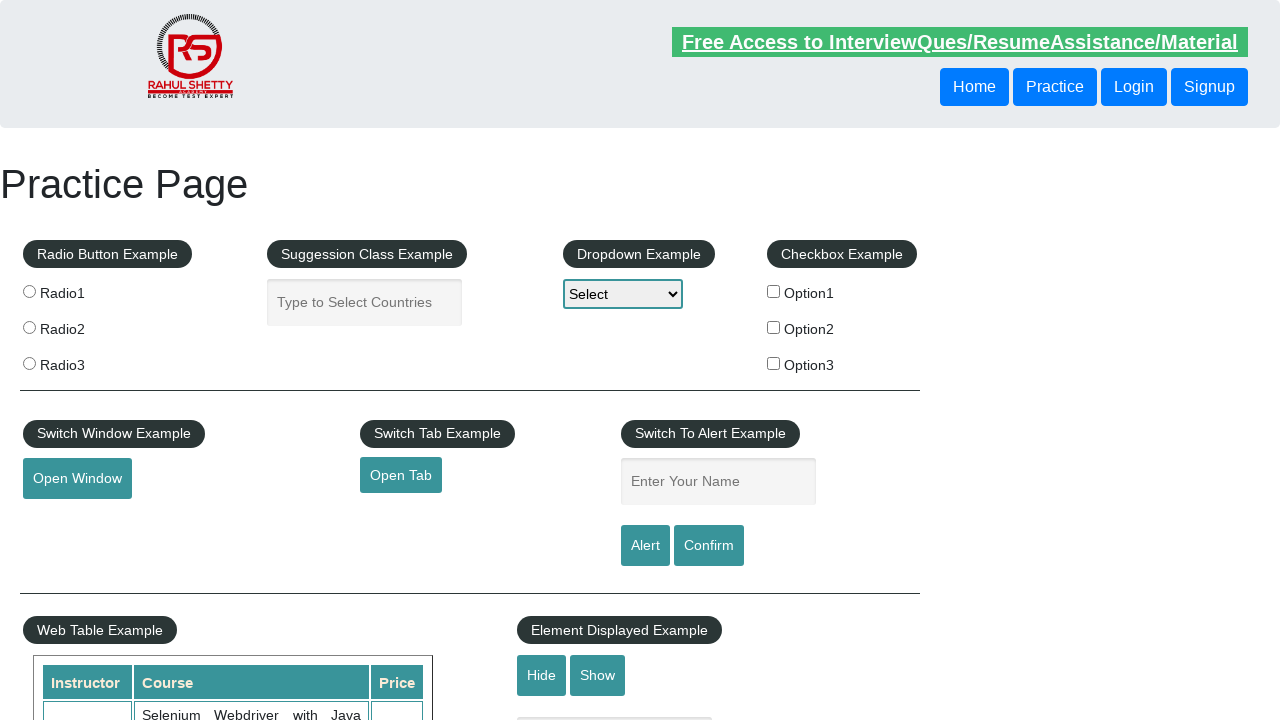

Verified displayed text element is visible initially
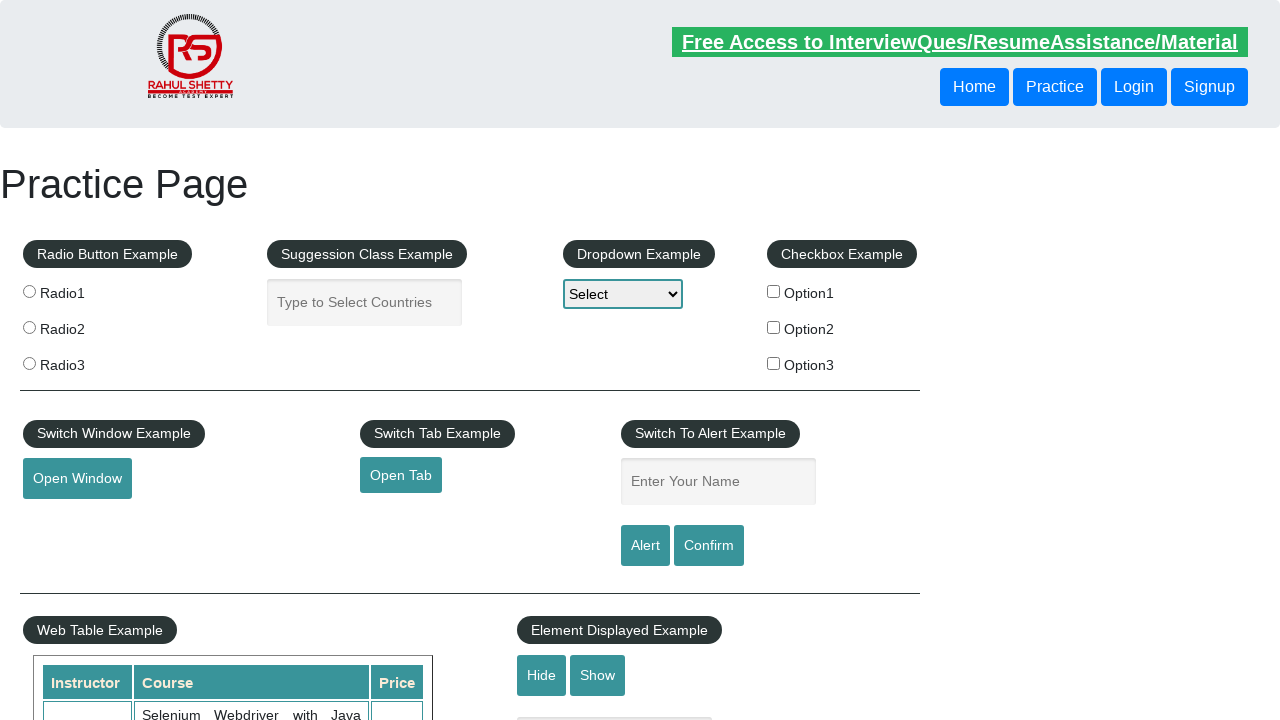

Clicked the hide textbox button at (542, 675) on #hide-textbox
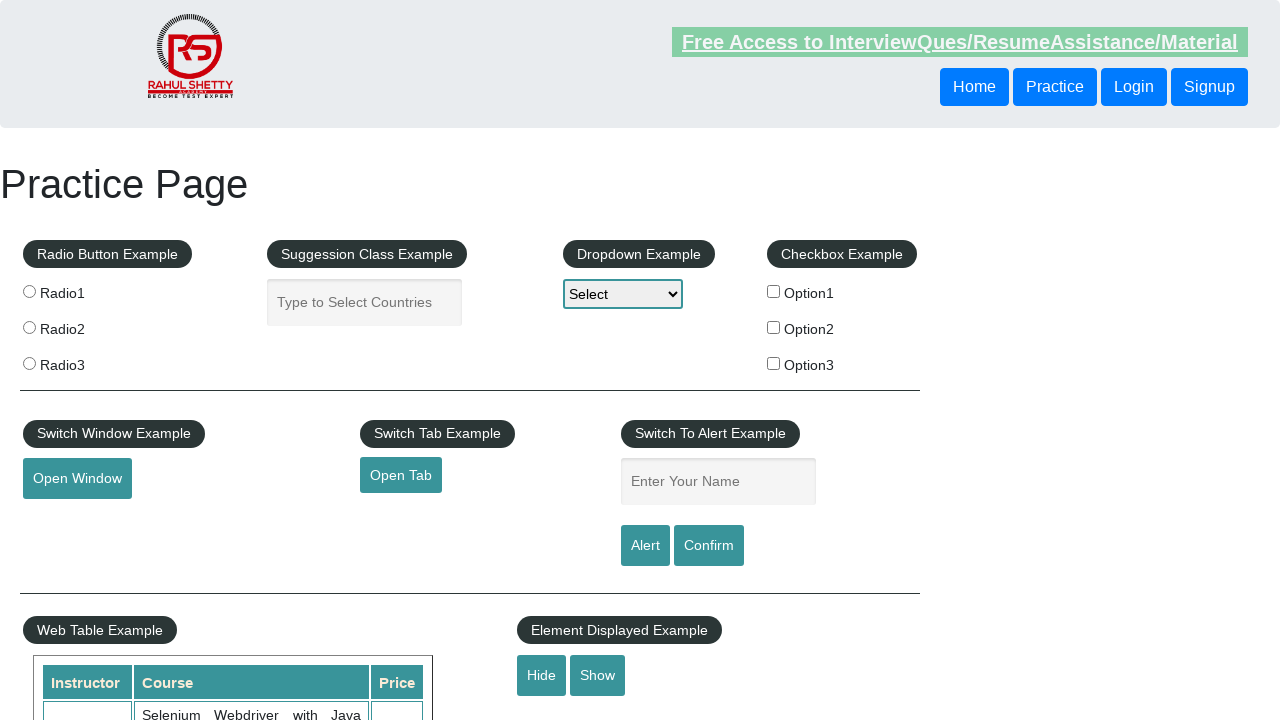

Verified the text element is now hidden
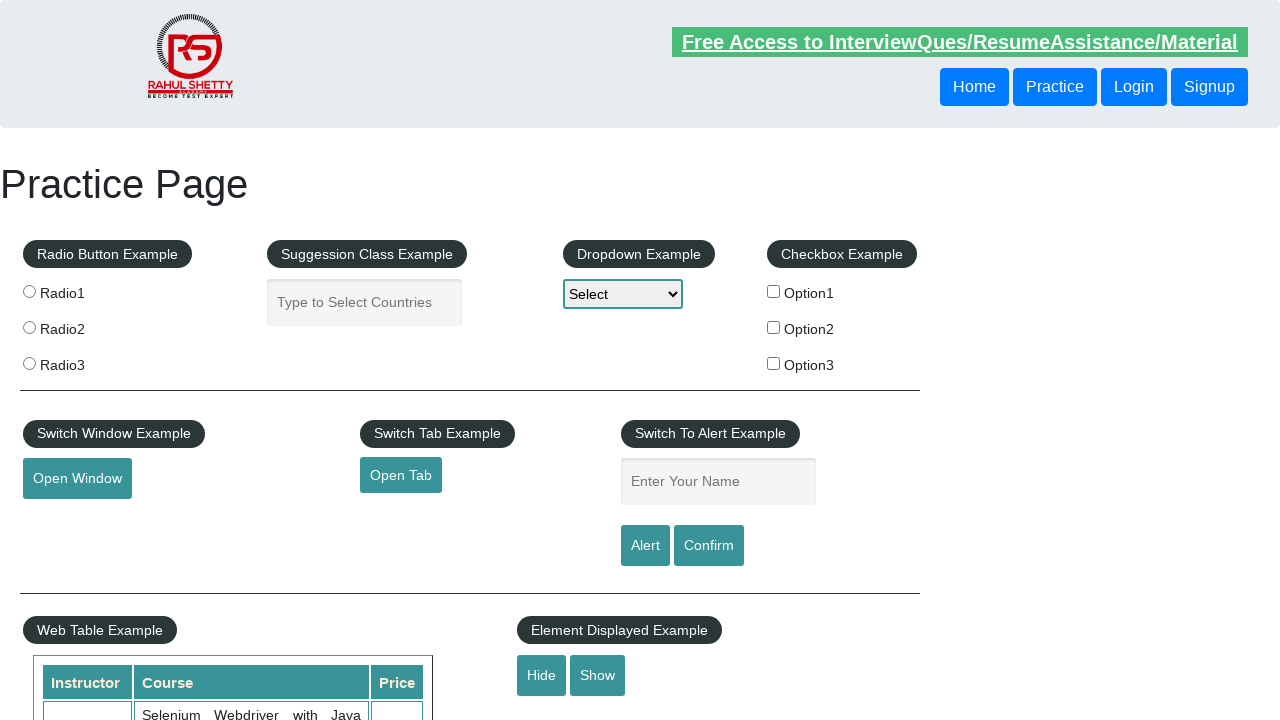

Set up dialog handler to accept confirmation dialogs
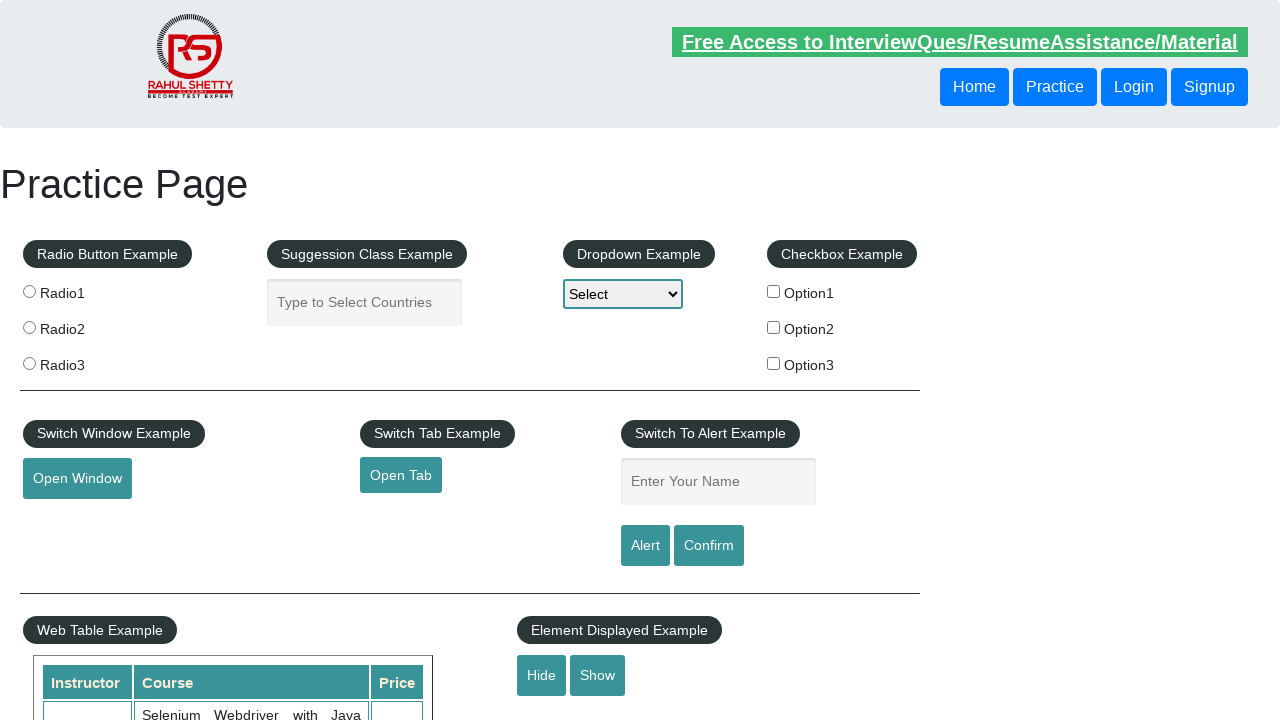

Clicked the confirm button which triggered a dialog at (709, 546) on #confirmbtn
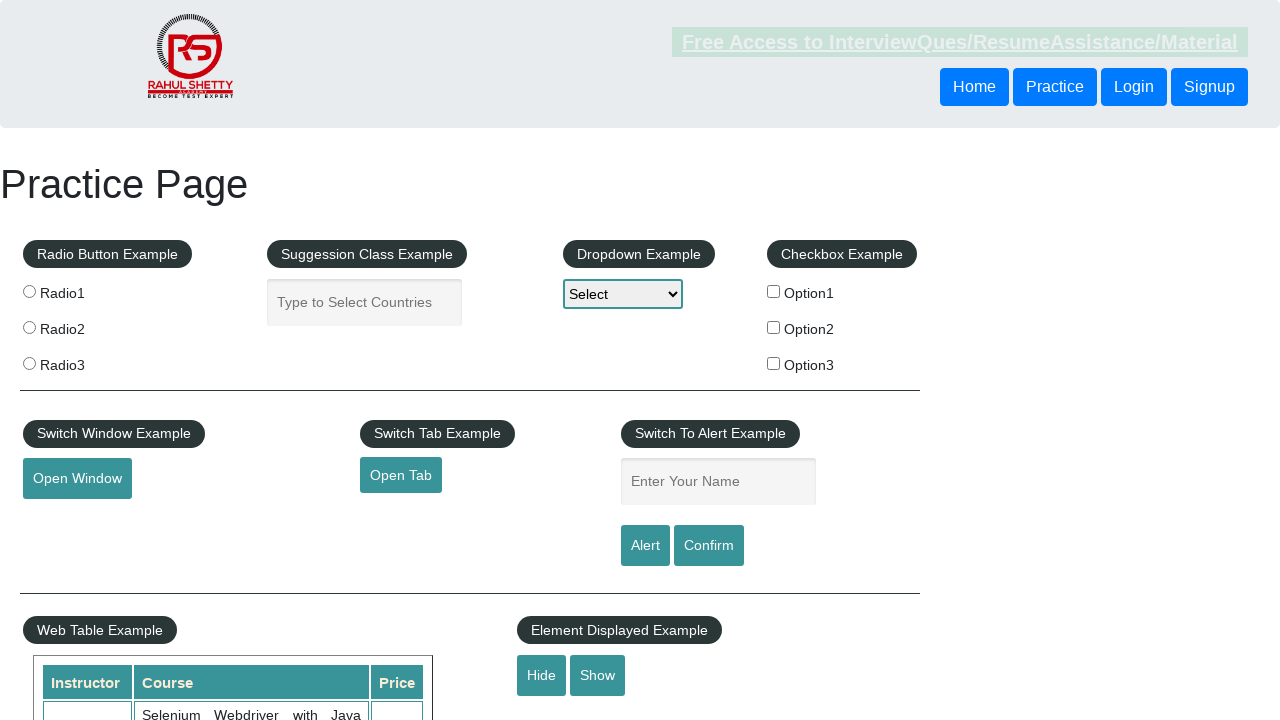

Hovered over the mouse hover element at (83, 361) on #mousehover
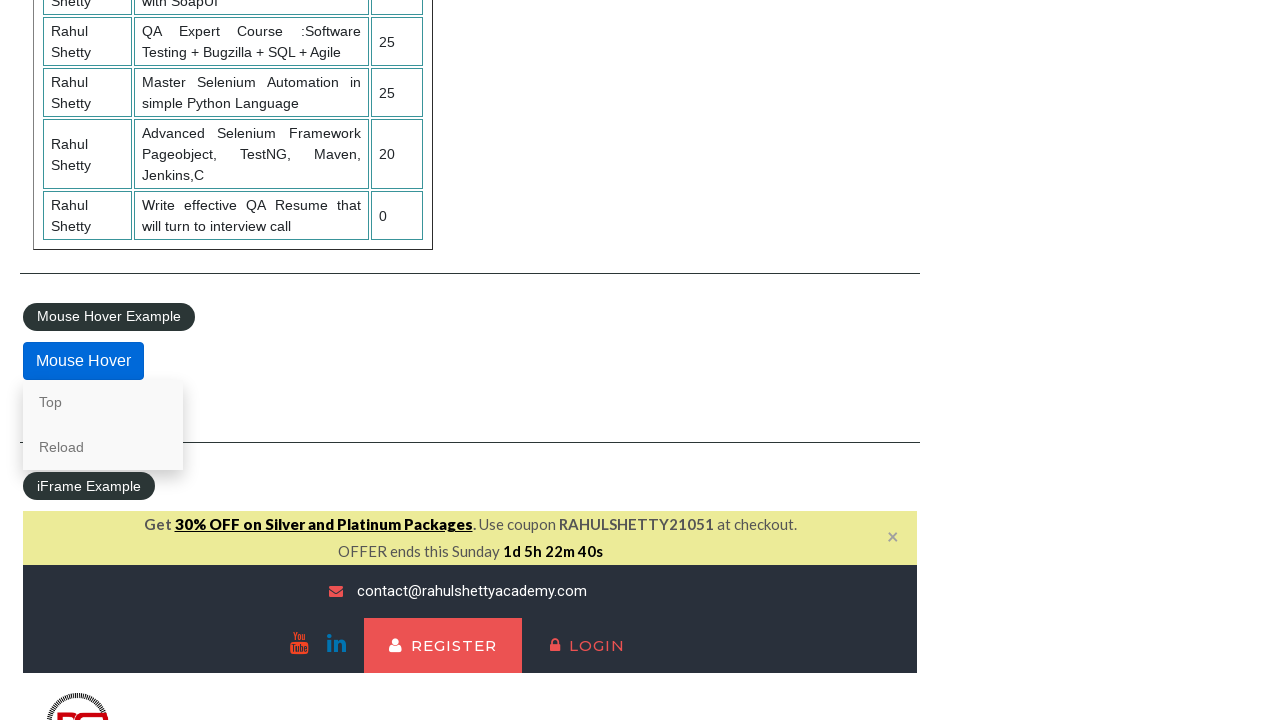

Verified the iframe exists
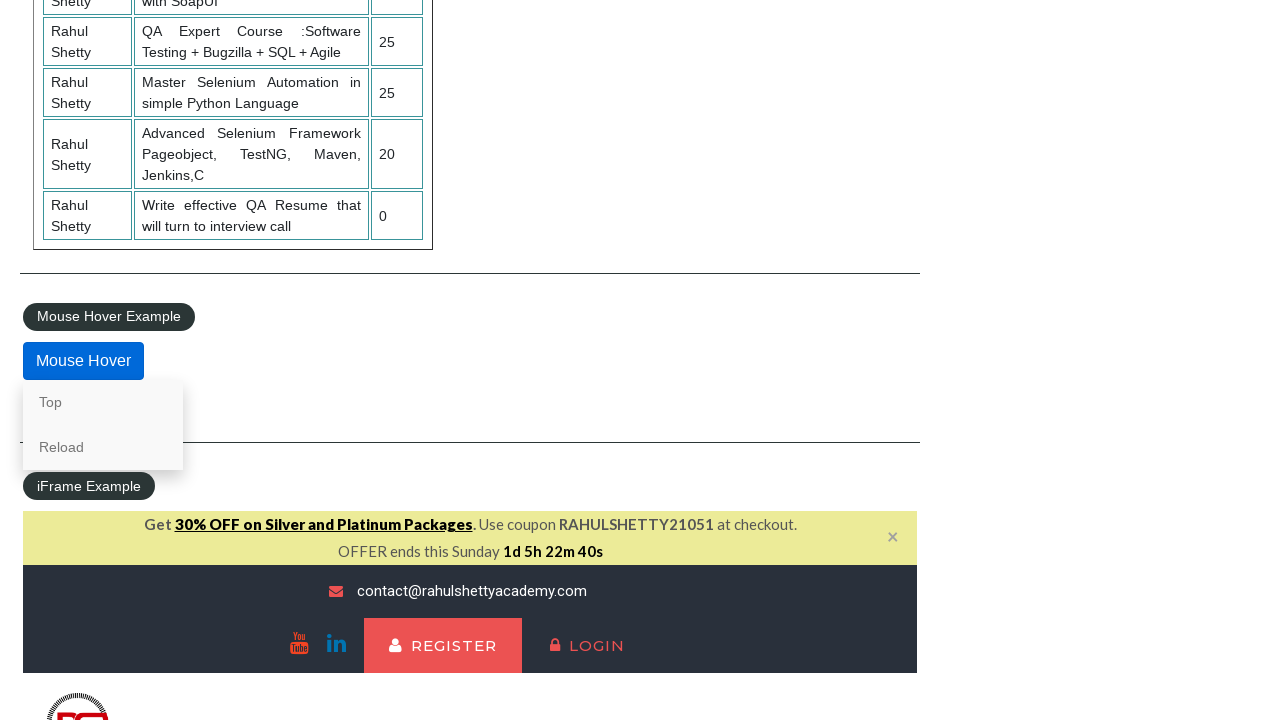

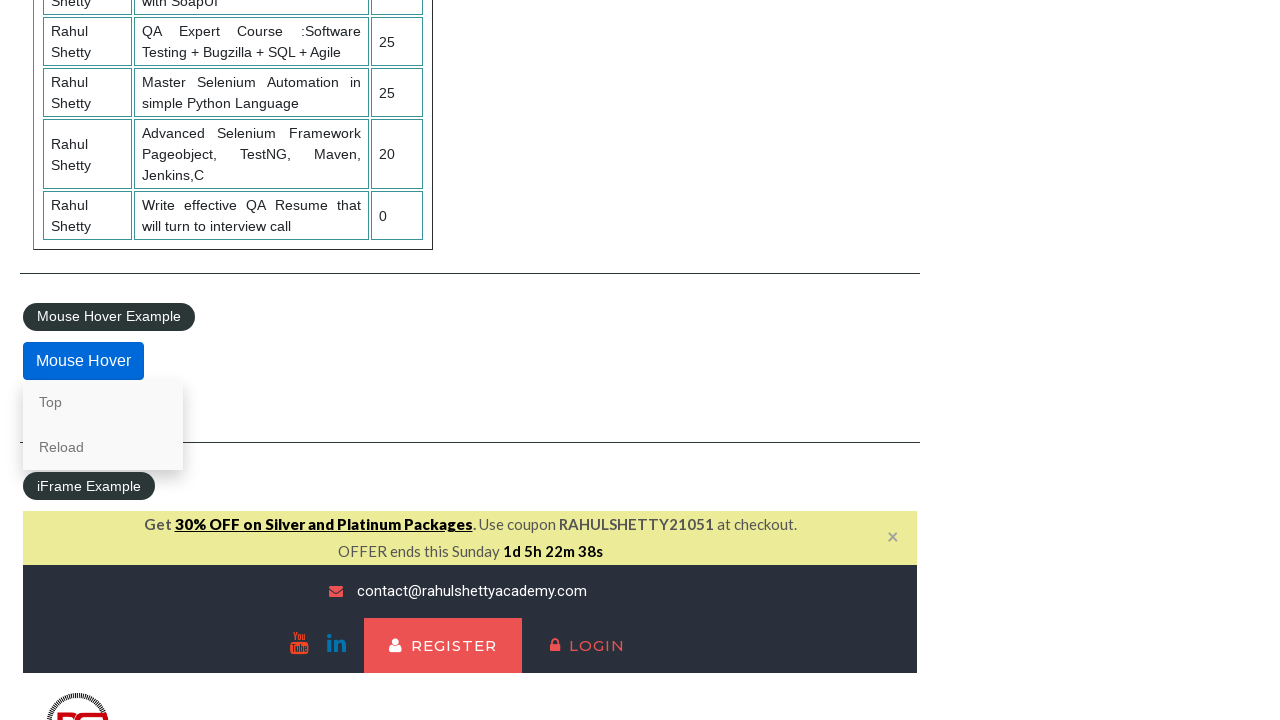